Tests the progress bar widget by clicking the Start button and waiting for the progress bar to complete or reach a certain percentage

Starting URL: https://demoqa.com/progress-bar

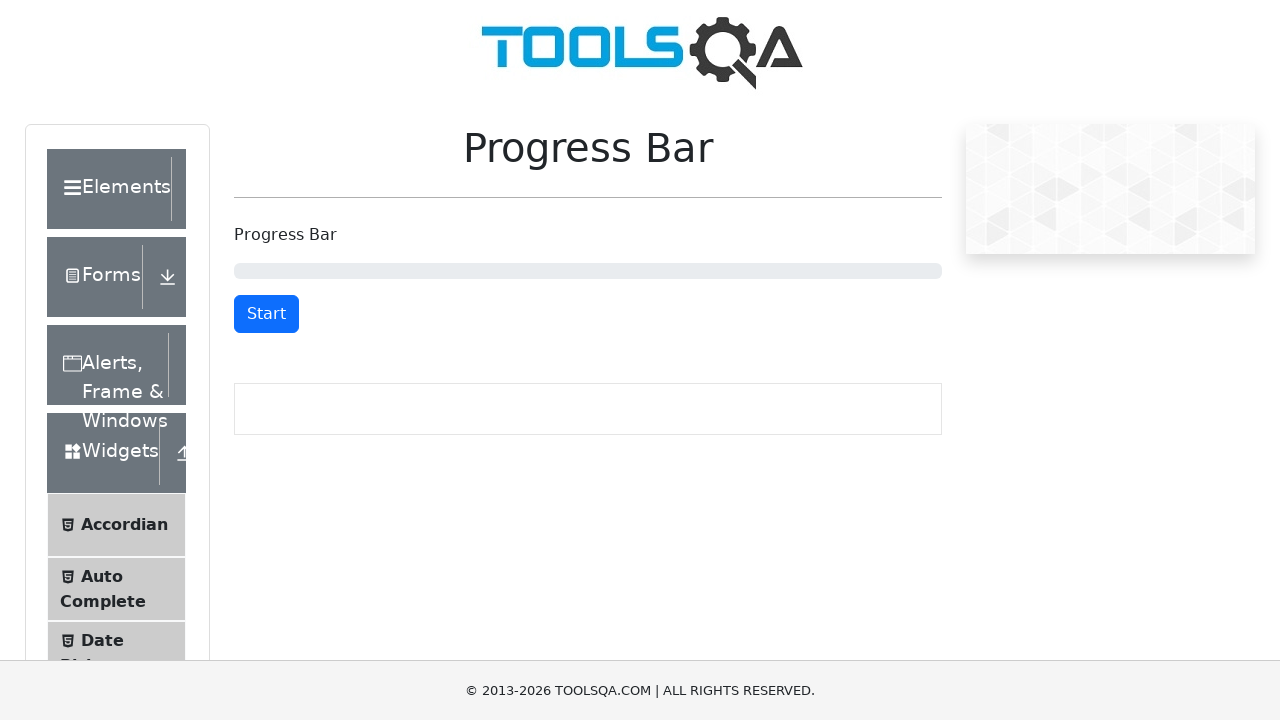

Clicked the Start button to begin the progress bar at (266, 314) on #startStopButton
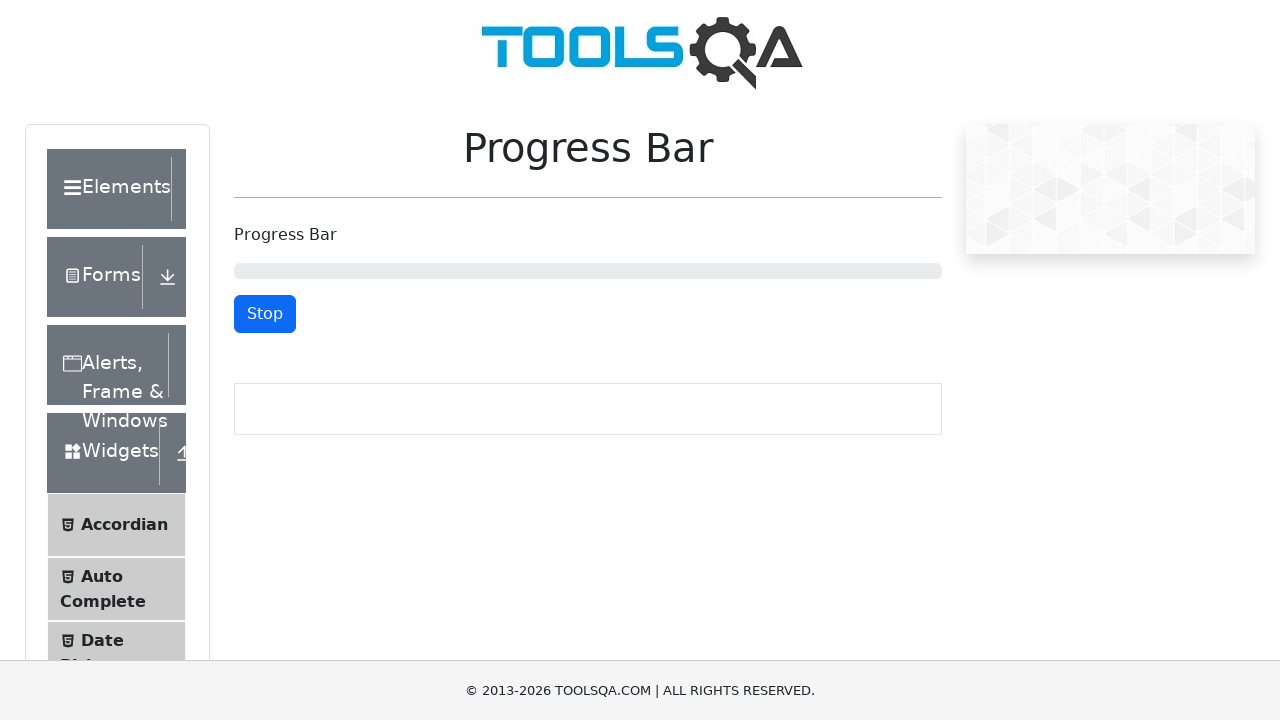

Waited for progress bar to reach 100%
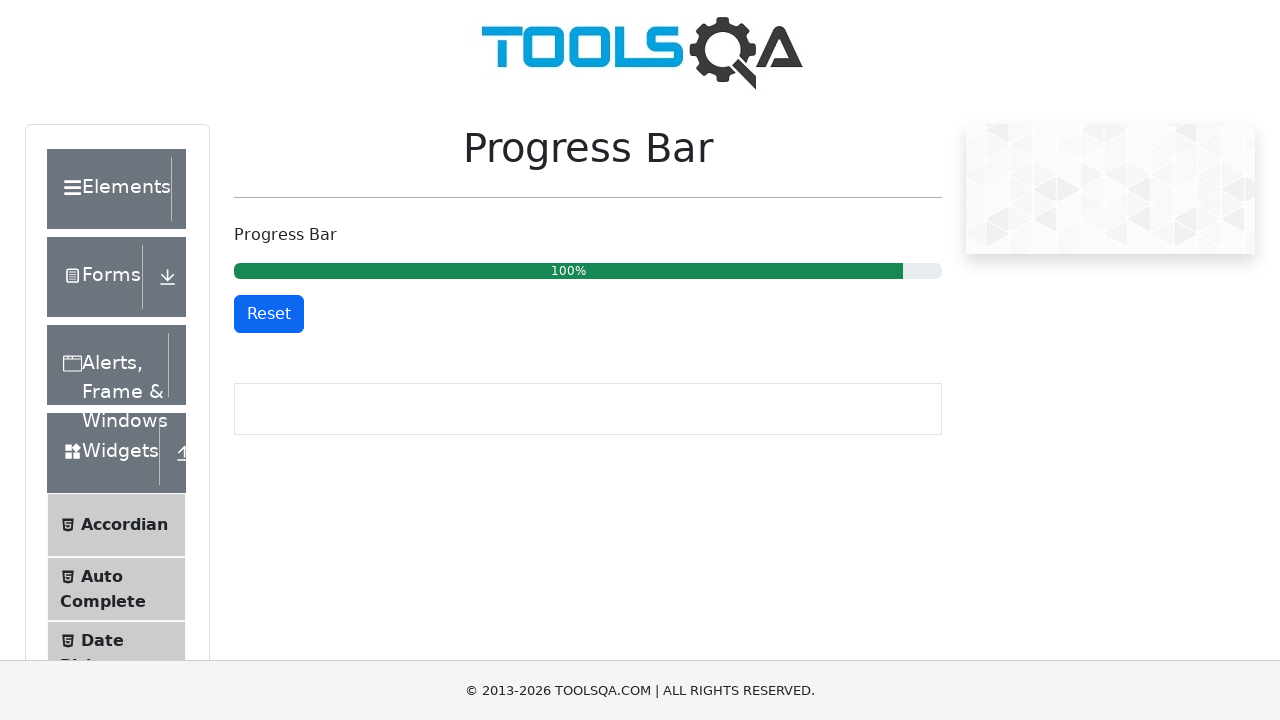

Verified the progress bar displays 100%
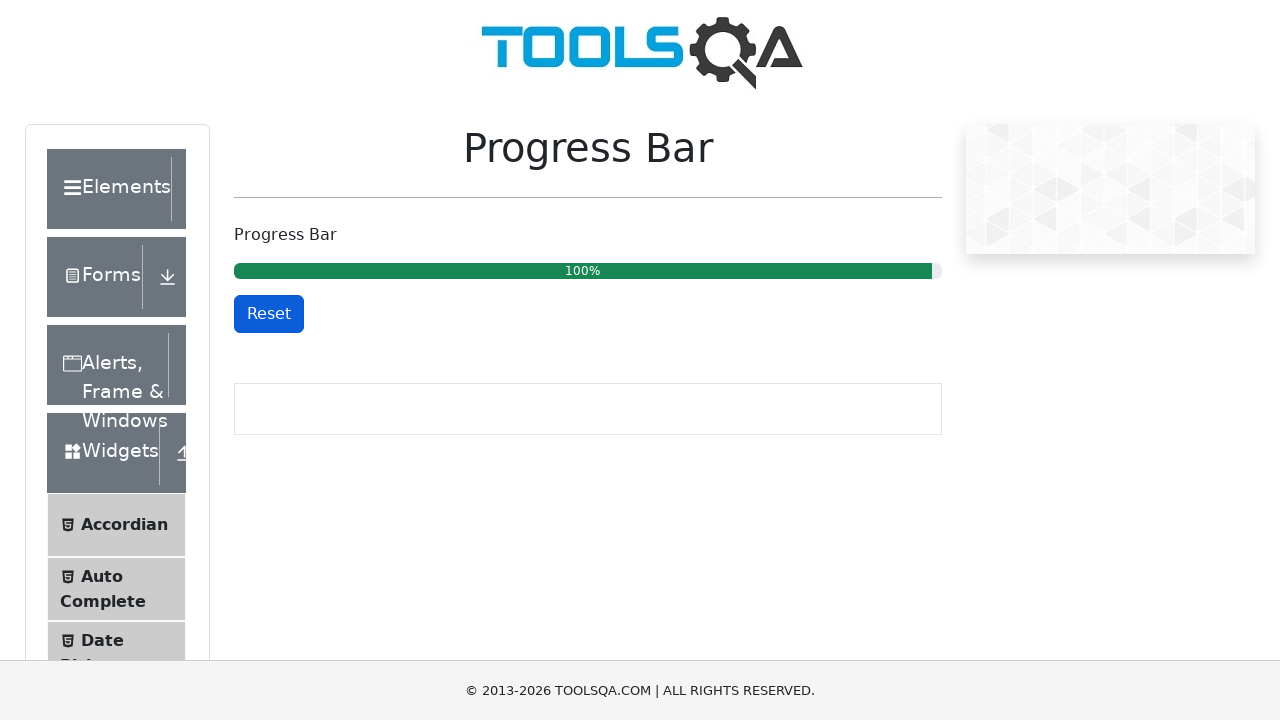

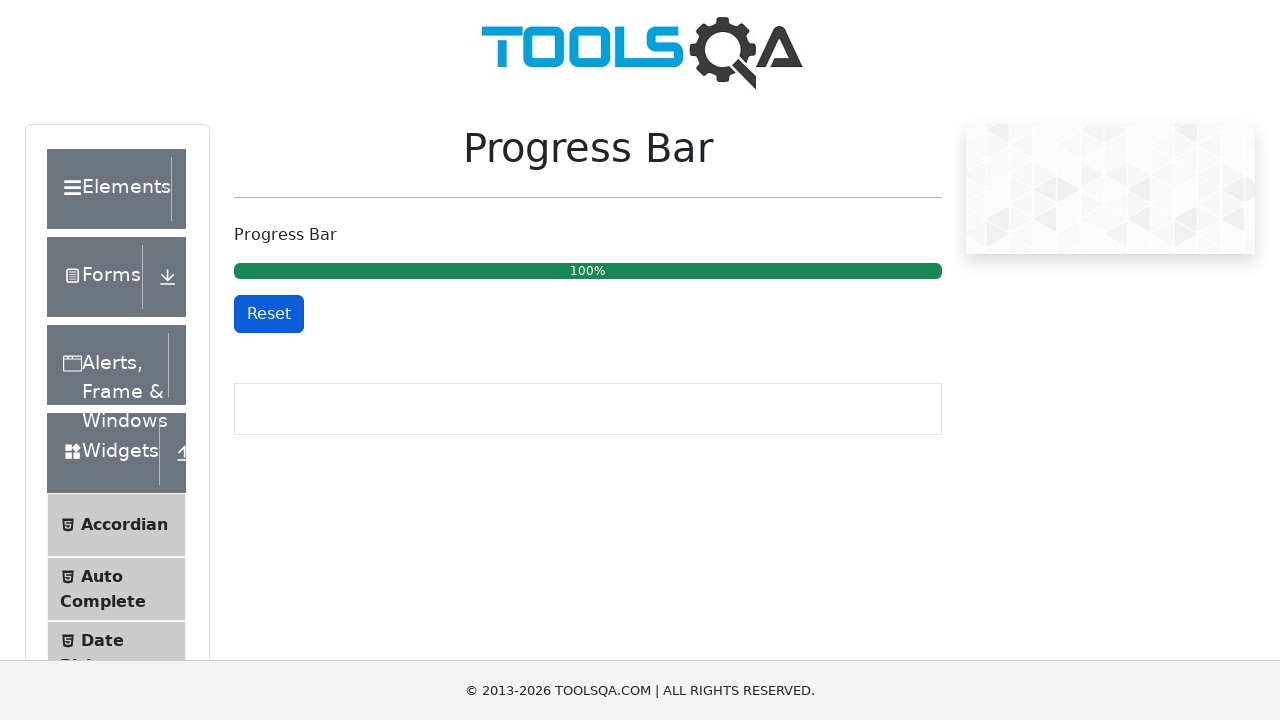